Tests opening a new window and navigating to the About section

Starting URL: https://codenboxautomationlab.com/practice/

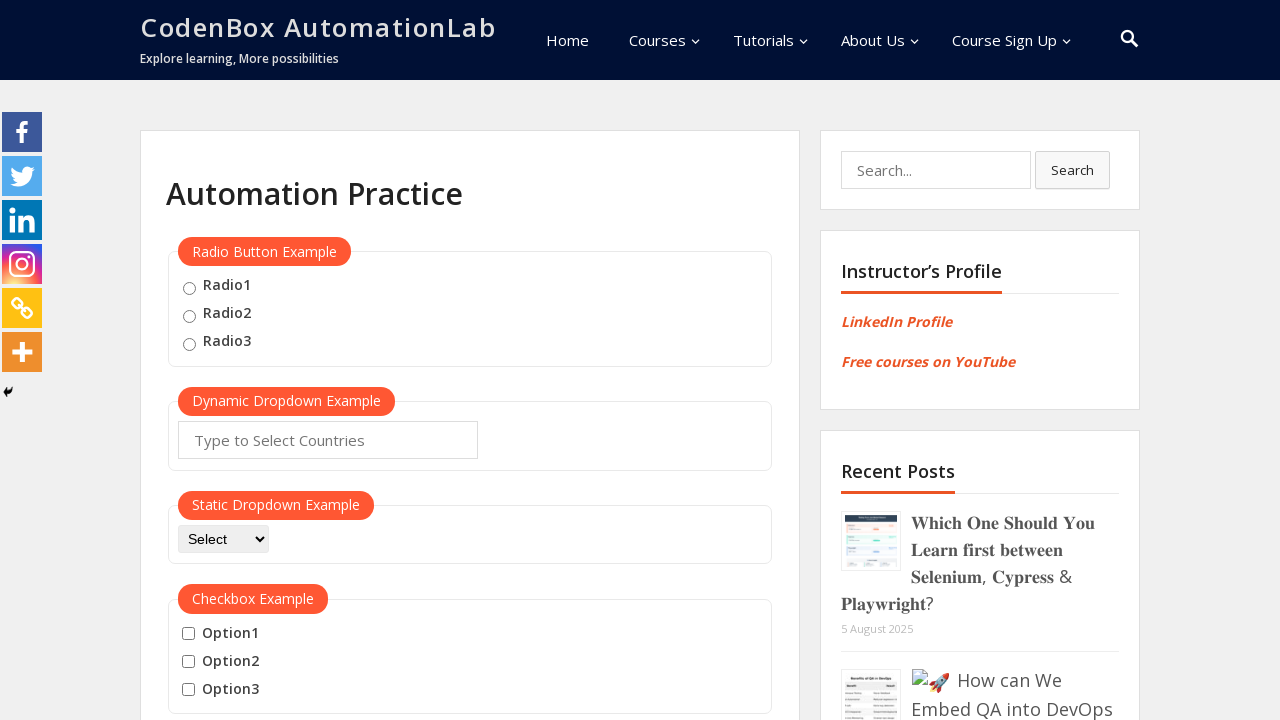

Clicked button to open new window at (237, 360) on #openwindow
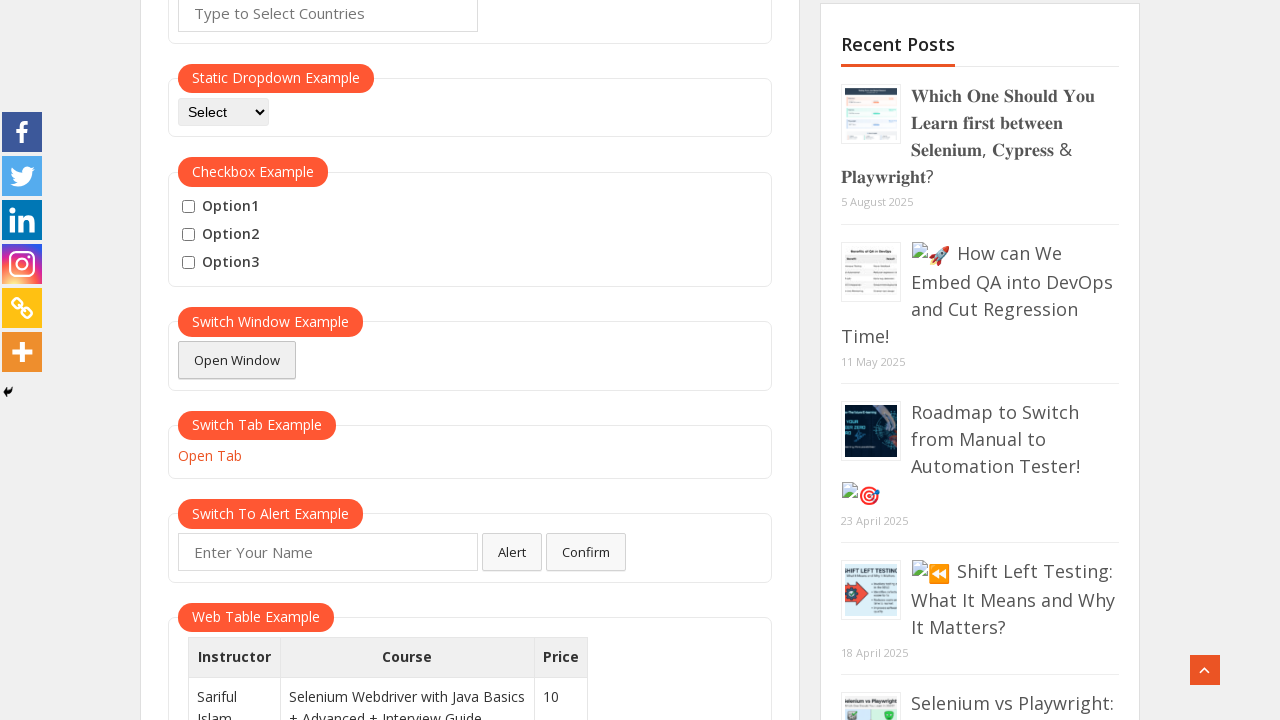

New window opened and captured
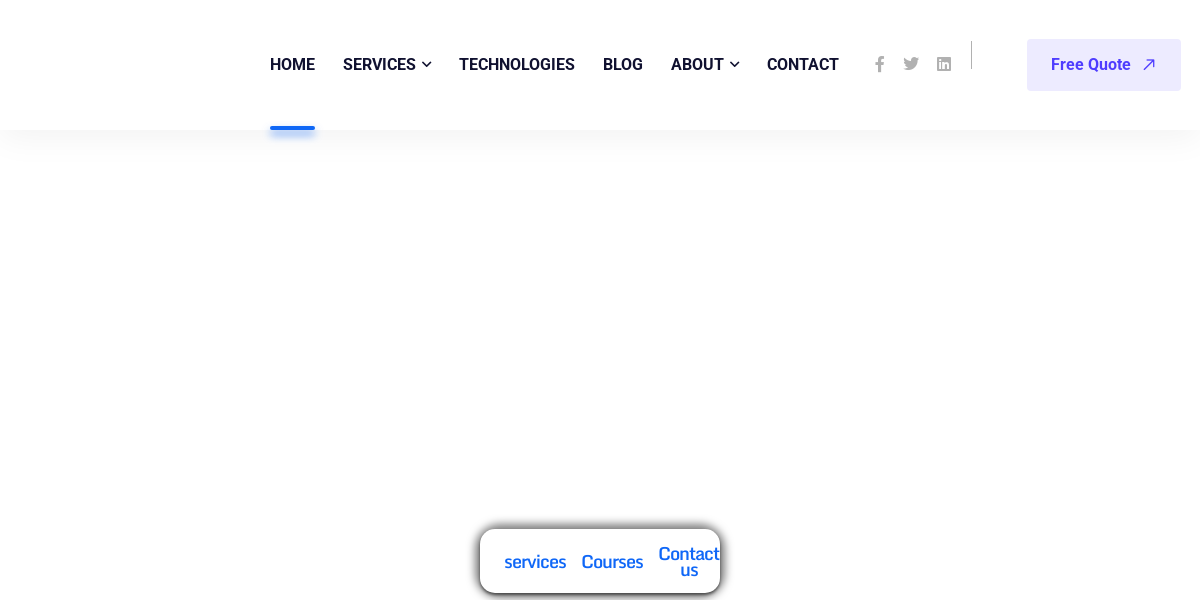

Clicked About section in new window at (803, 64) on xpath=//*[@id='menu-item-9680']/a/span[1]
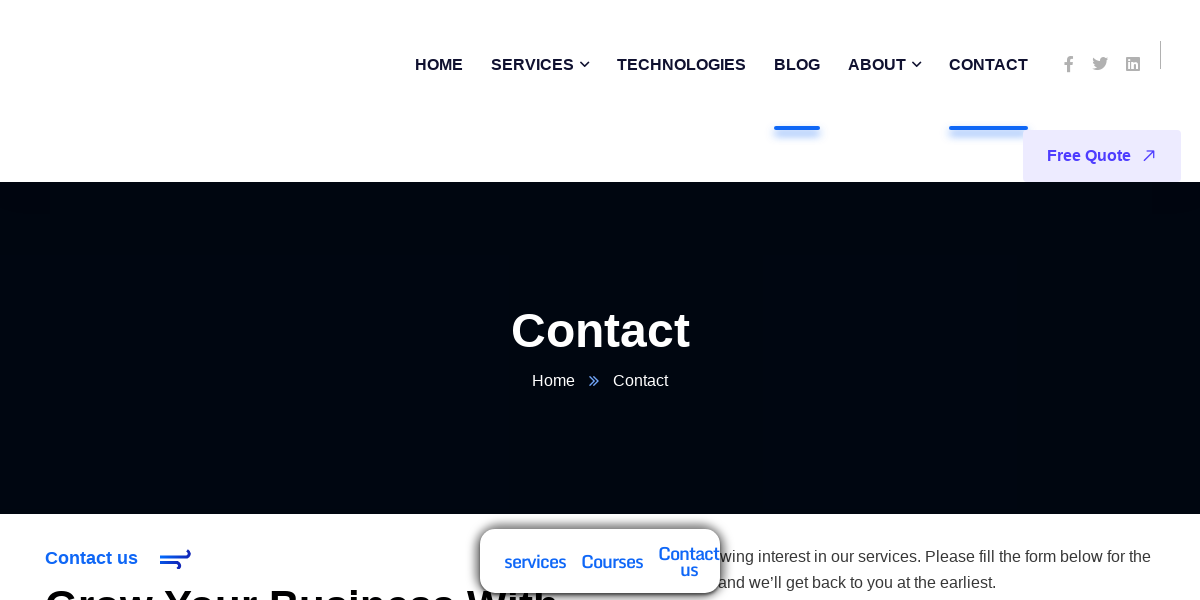

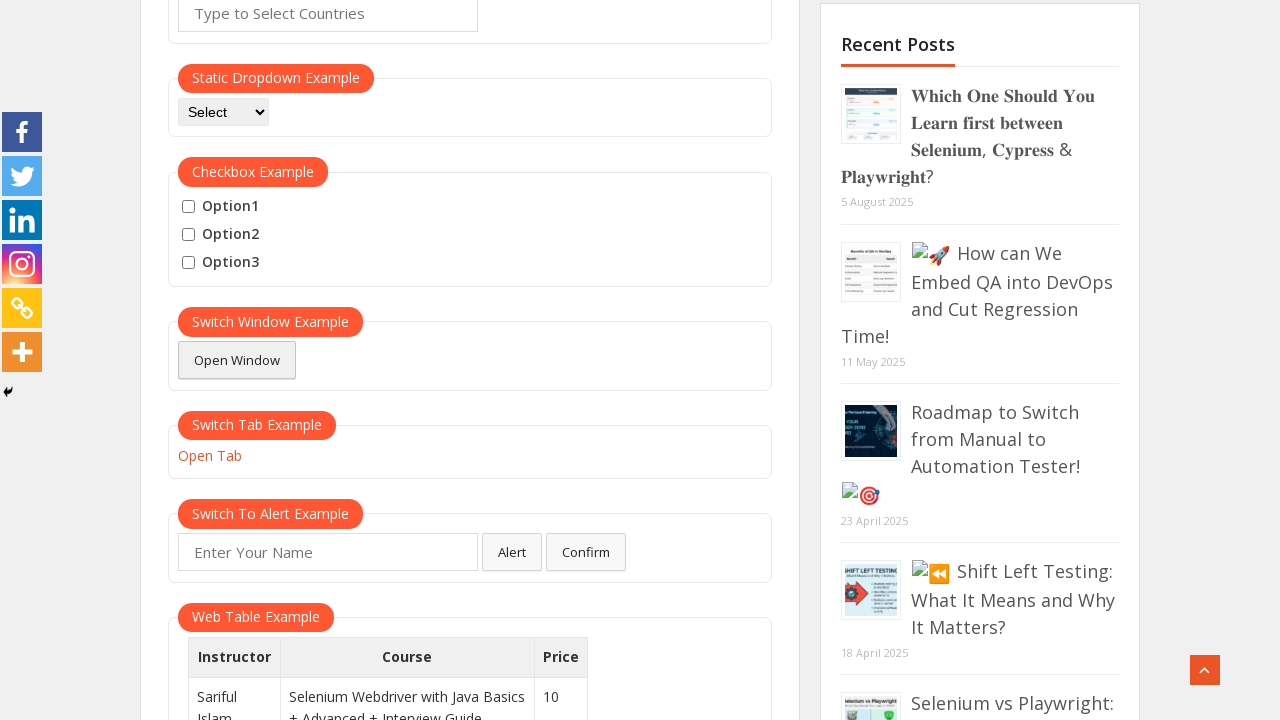